Opens a new window by clicking a button and verifies content in the new window

Starting URL: https://demoqa.com/browser-windows

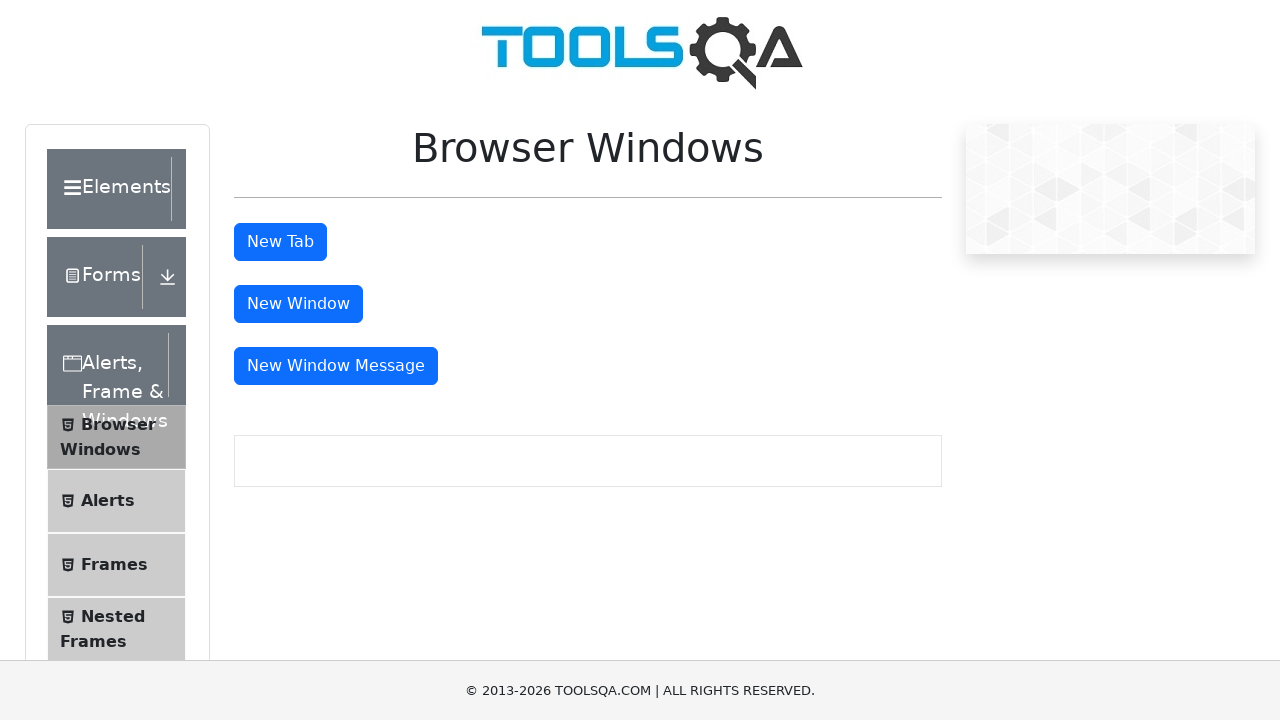

Waited for 'New Window' button to be visible
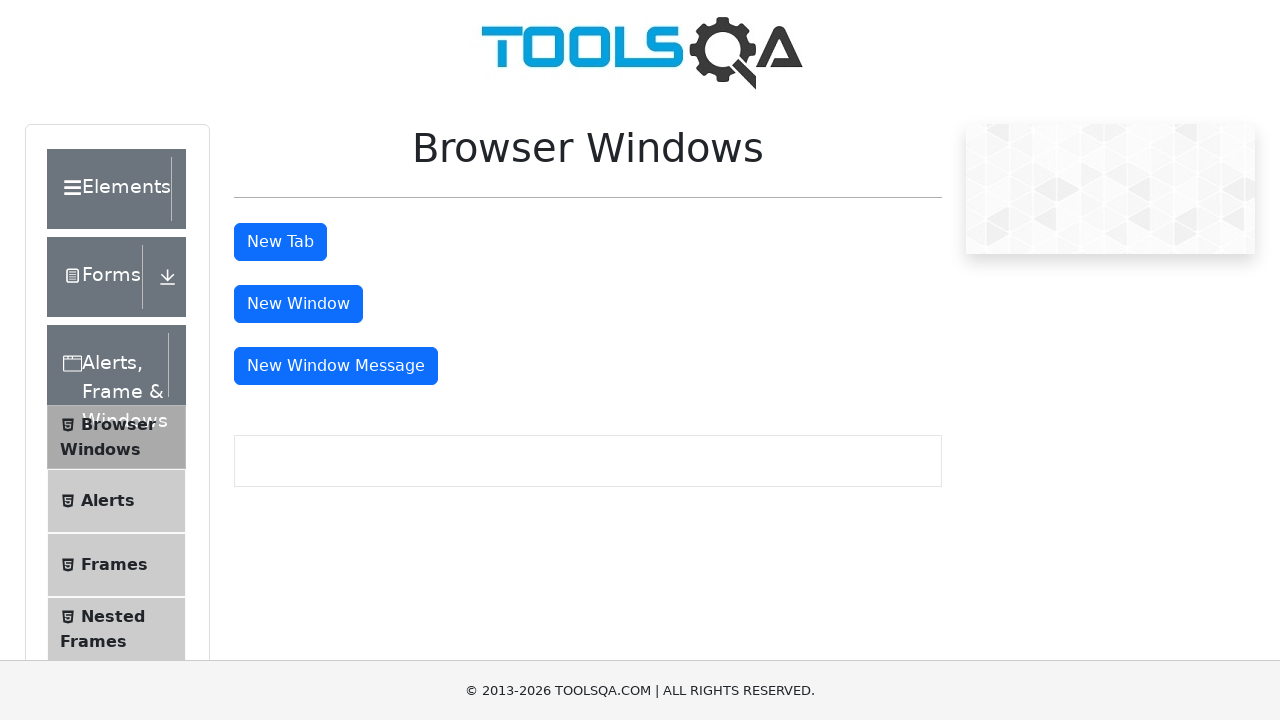

Clicked 'New Window' button to open new window at (298, 304) on #windowButton
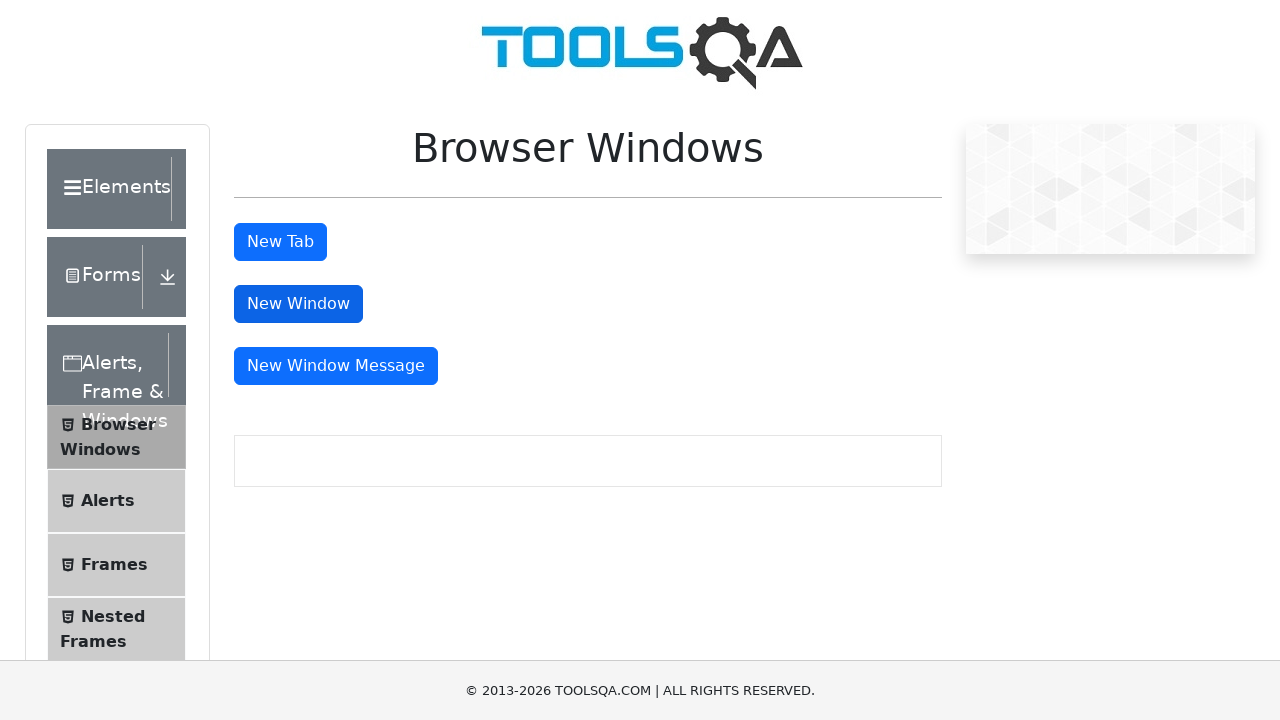

Captured new window page object
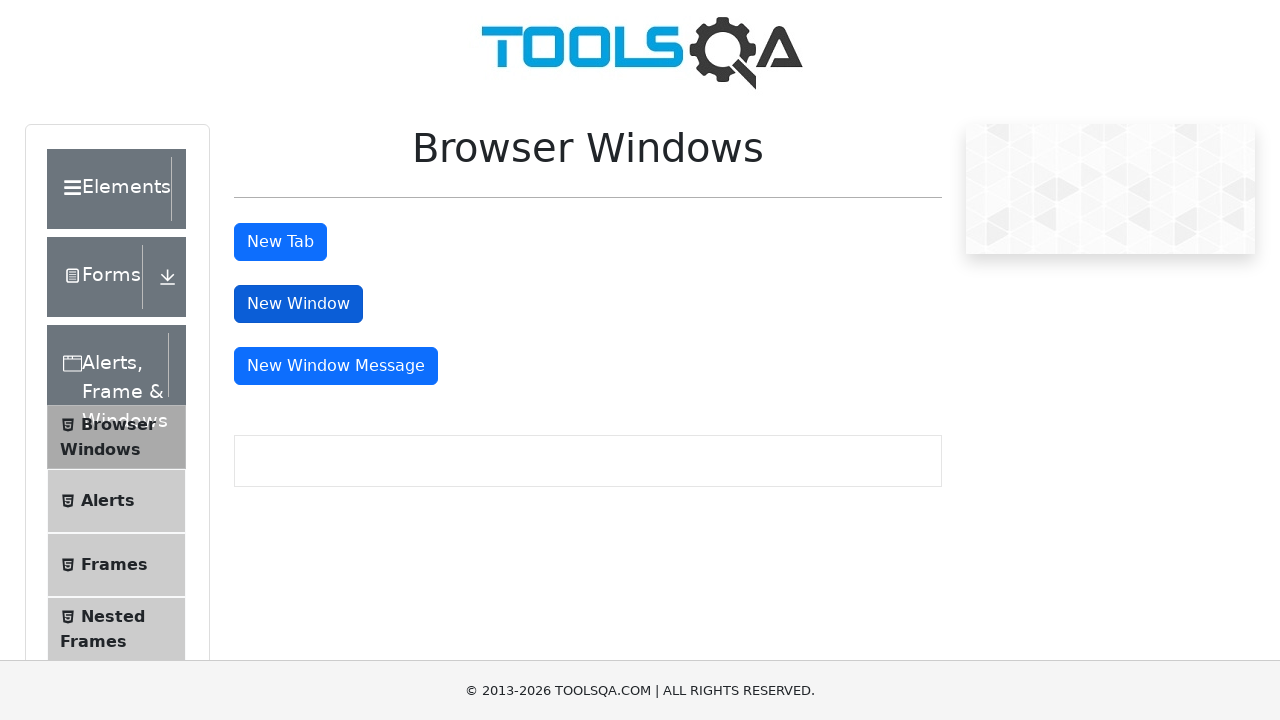

New window page loaded completely
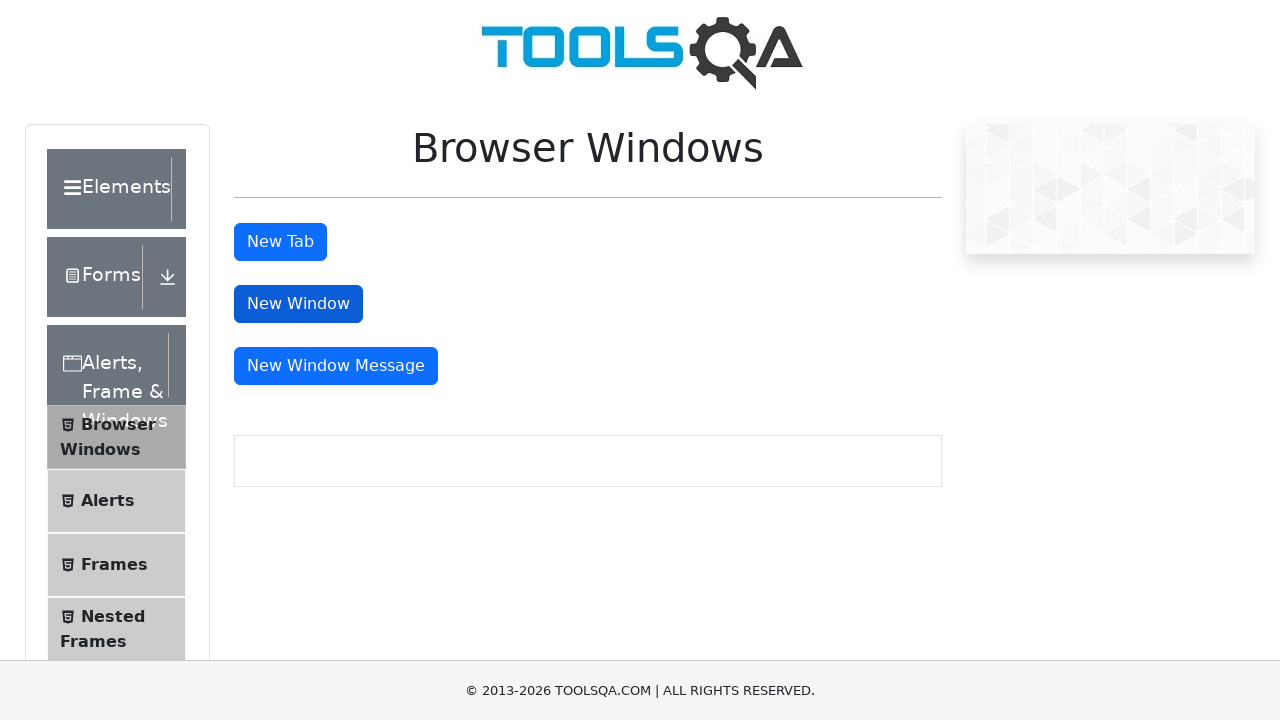

Retrieved text content from sample heading in new window
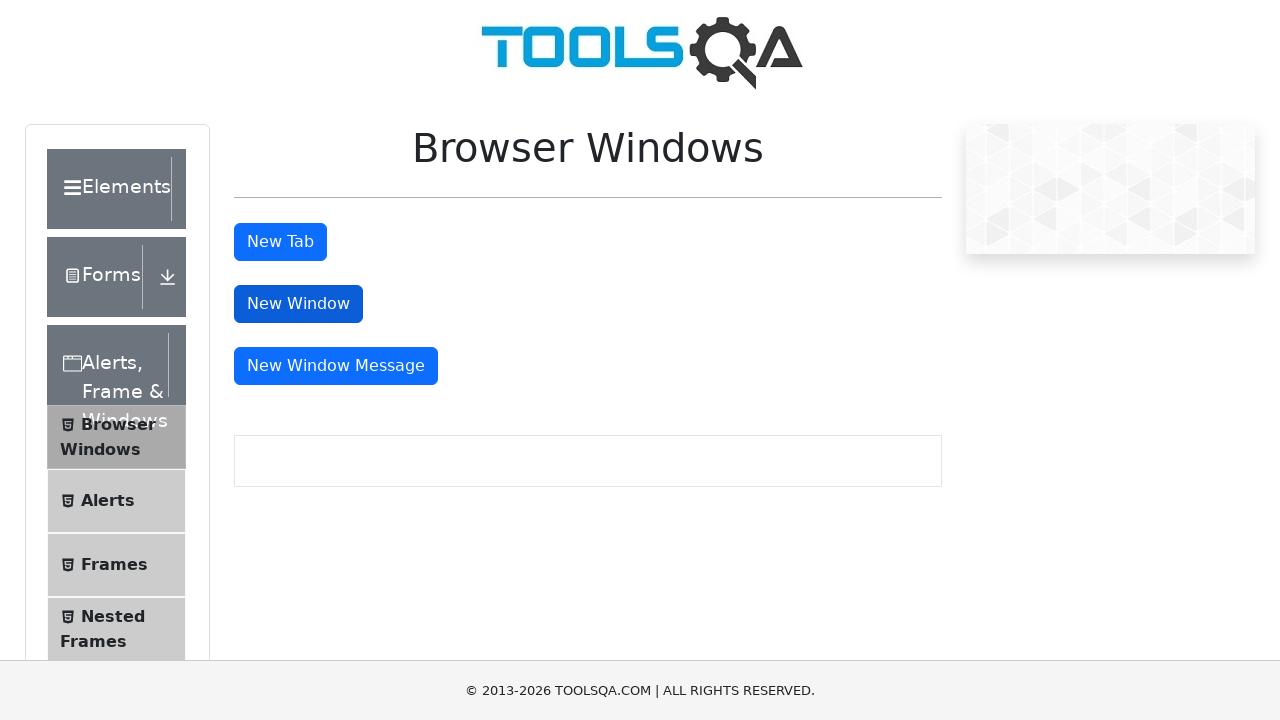

Verified that sample heading contains expected text 'This is a sample page'
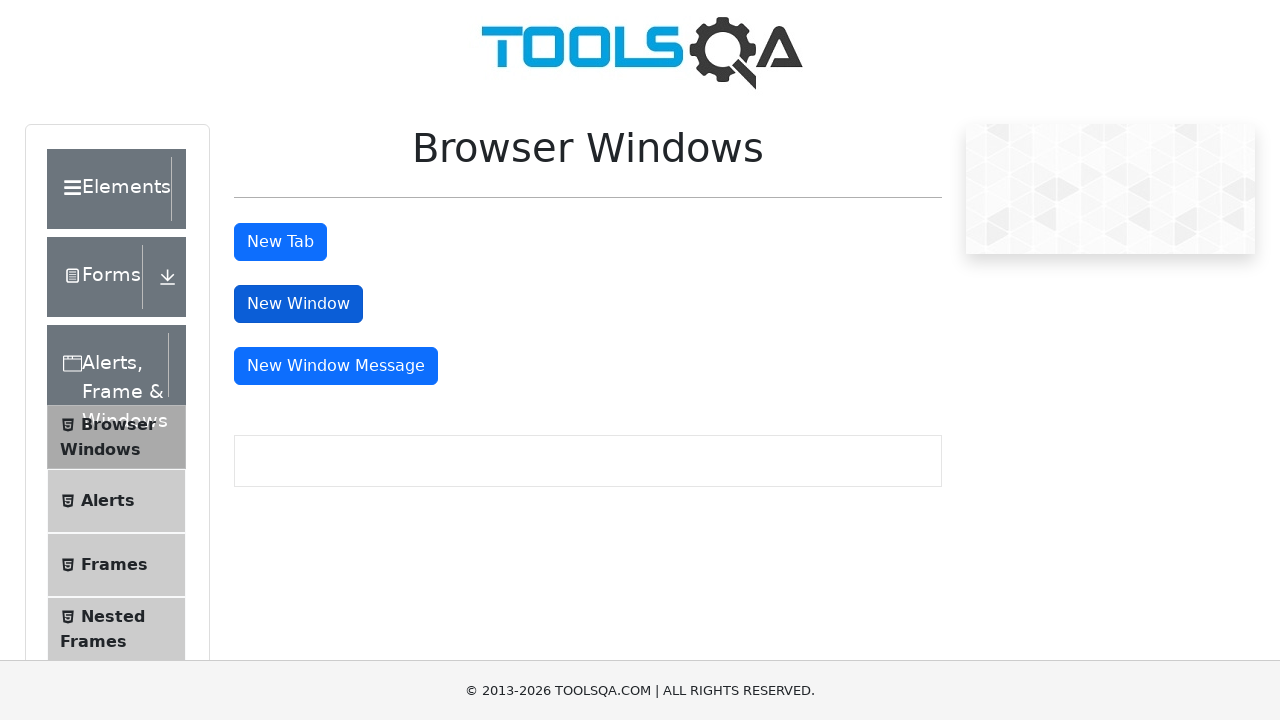

Closed new window
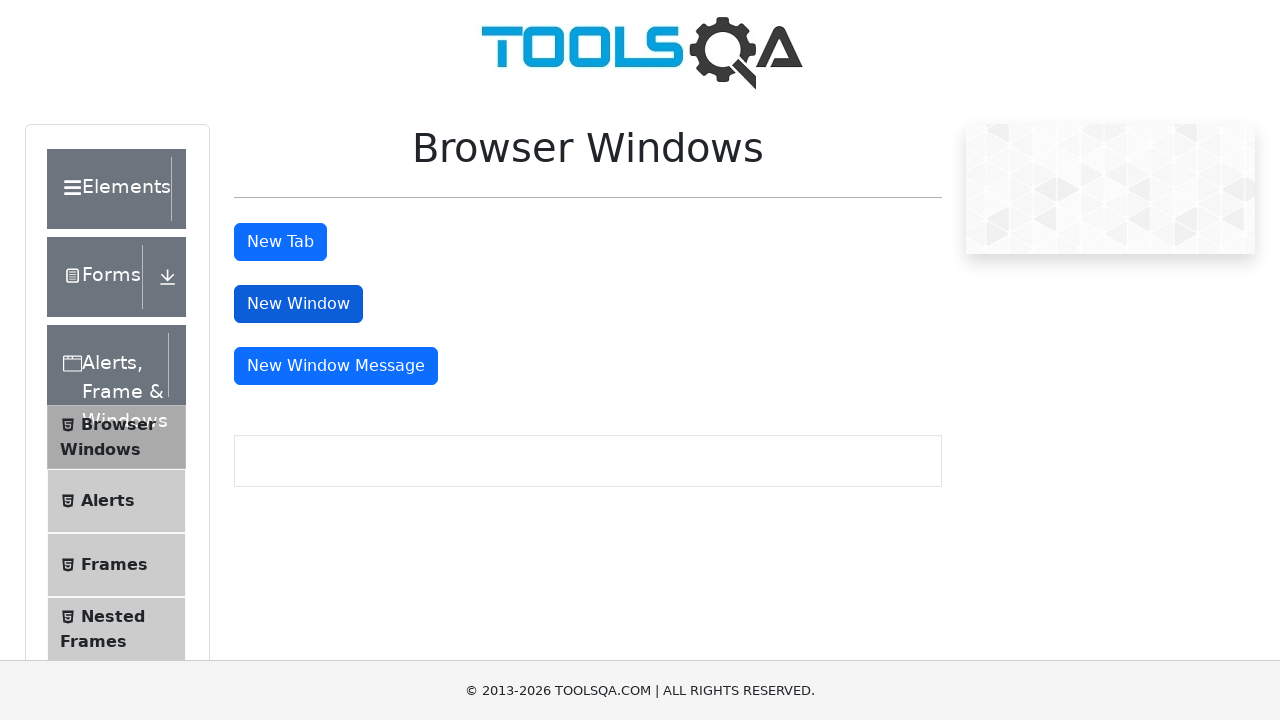

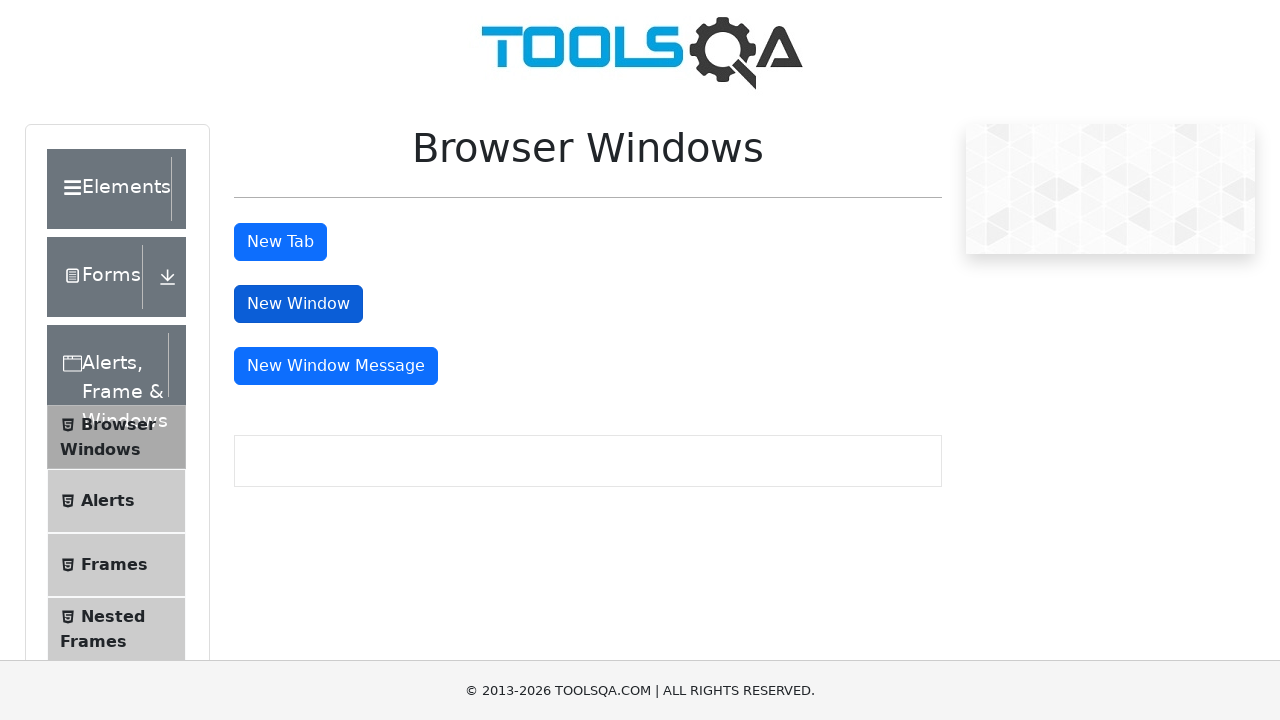